Tests JavaScript prompt alert handling by clicking a button to trigger a prompt, entering text into the prompt, and accepting it

Starting URL: https://v1.training-support.net/selenium/javascript-alerts

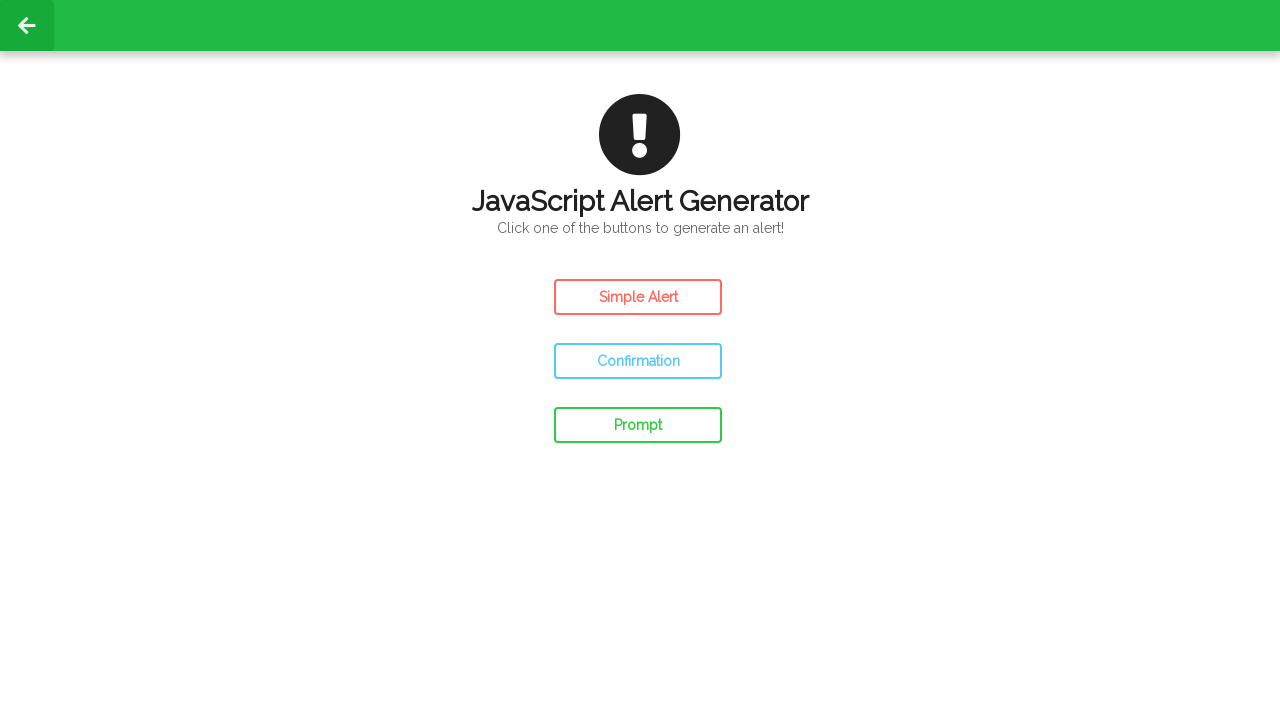

Set up dialog handler to accept prompts with 'test1'
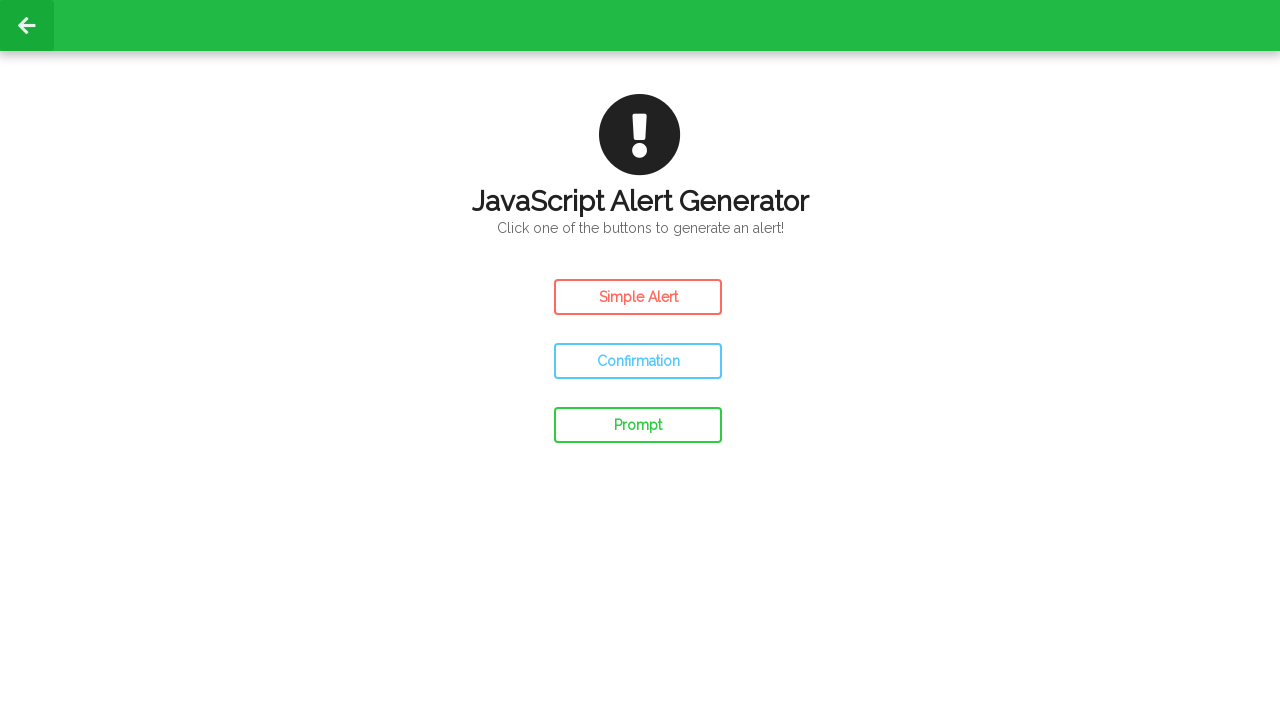

Clicked prompt button to trigger JavaScript prompt at (638, 425) on #prompt
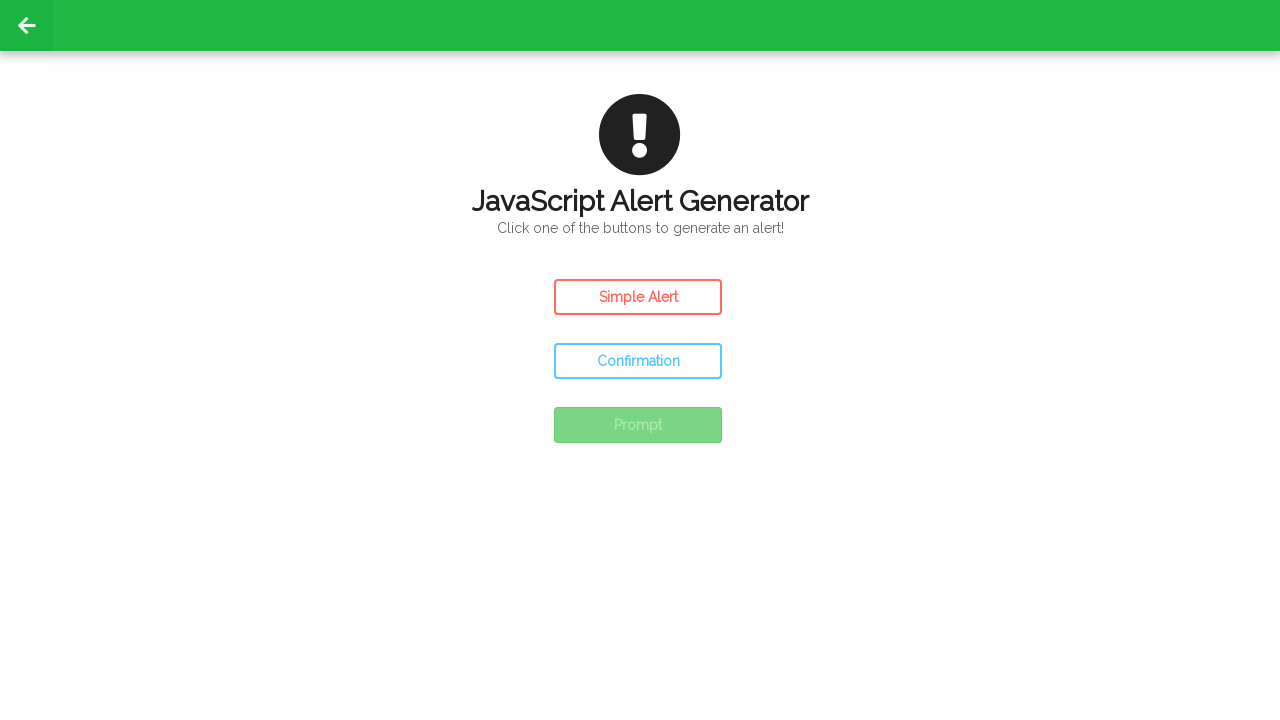

Waited 1000ms for dialog handling to complete
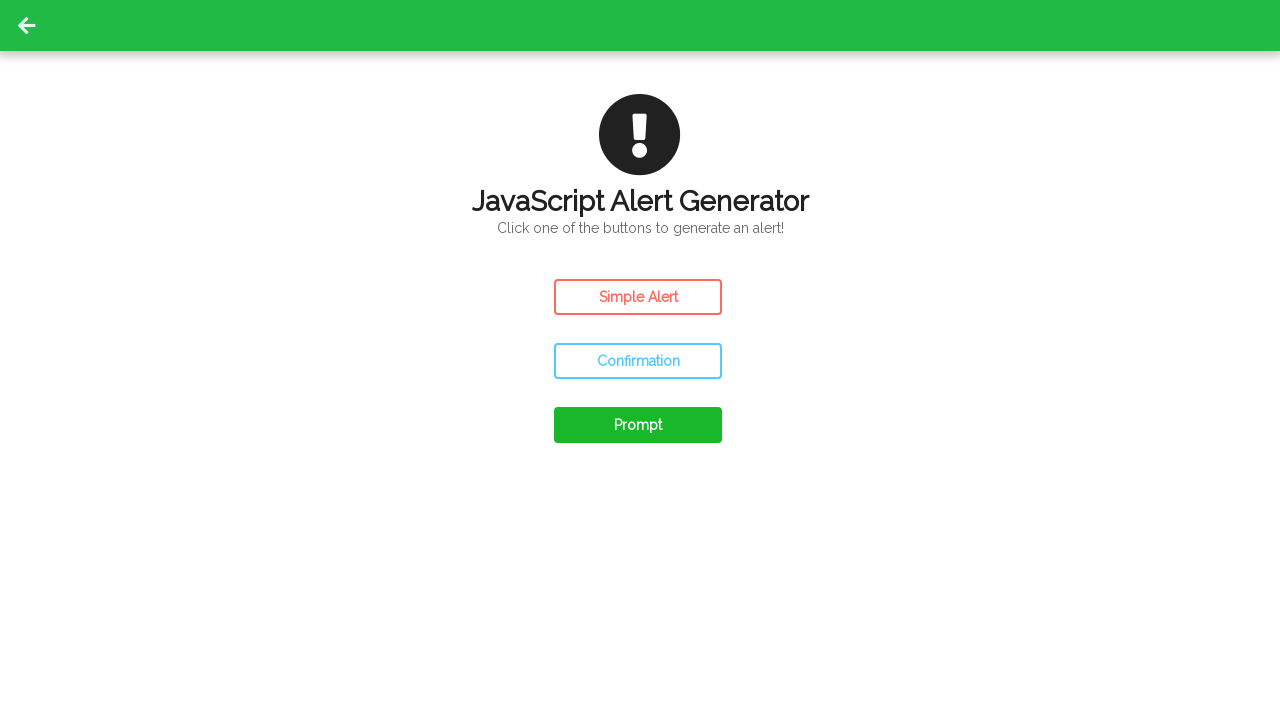

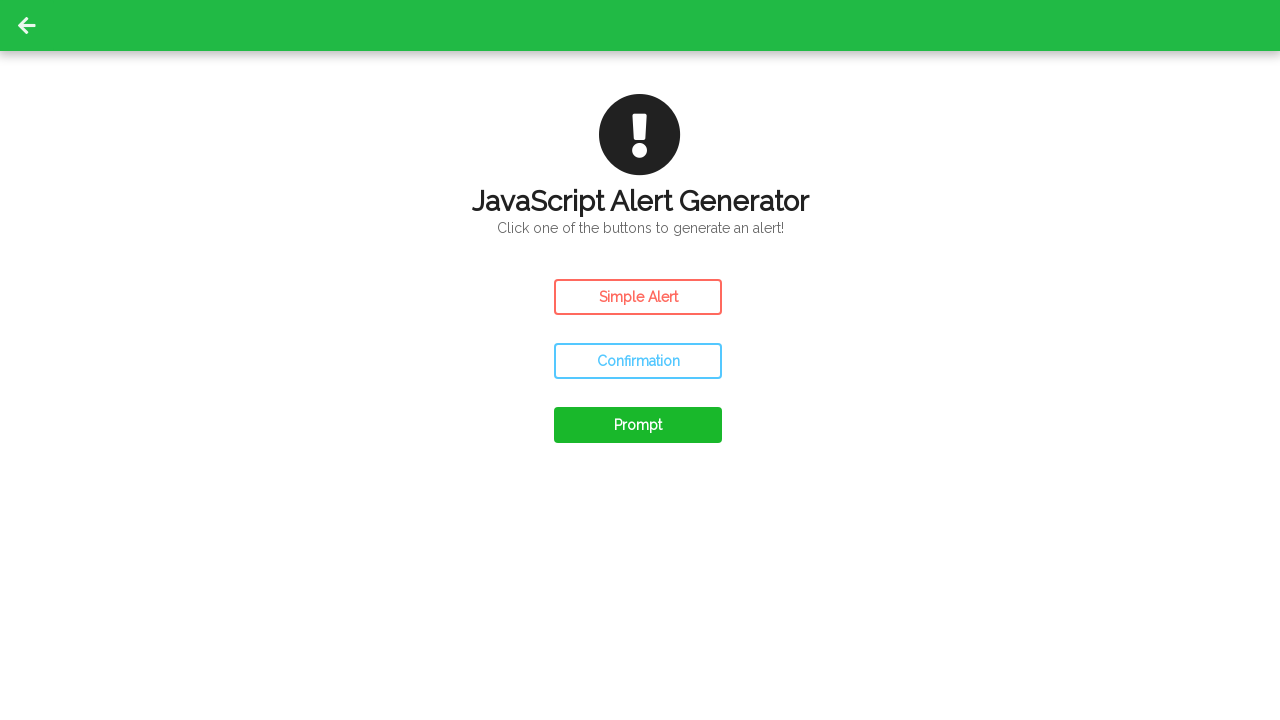